Tests the username search functionality on whatsmyname.me by entering a test username in the search input and clicking the search button to check username availability across platforms.

Starting URL: https://whatsmyname.me/

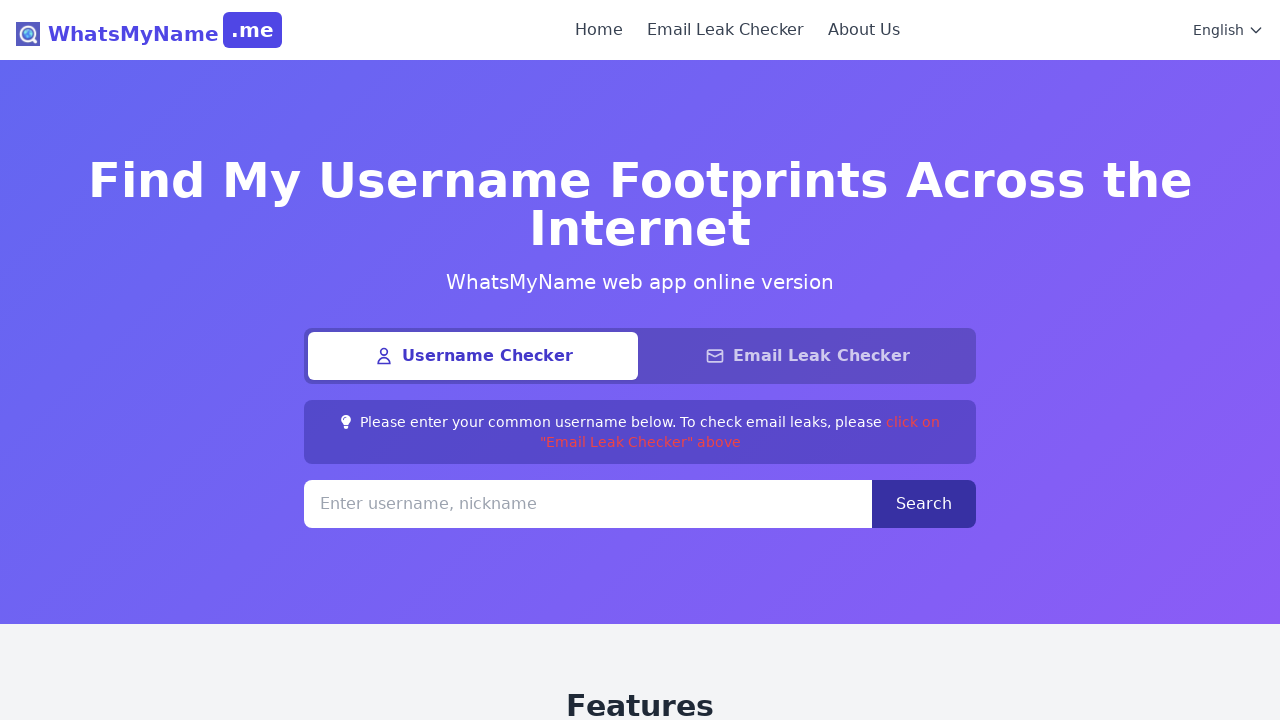

Waited for page to fully load (networkidle state)
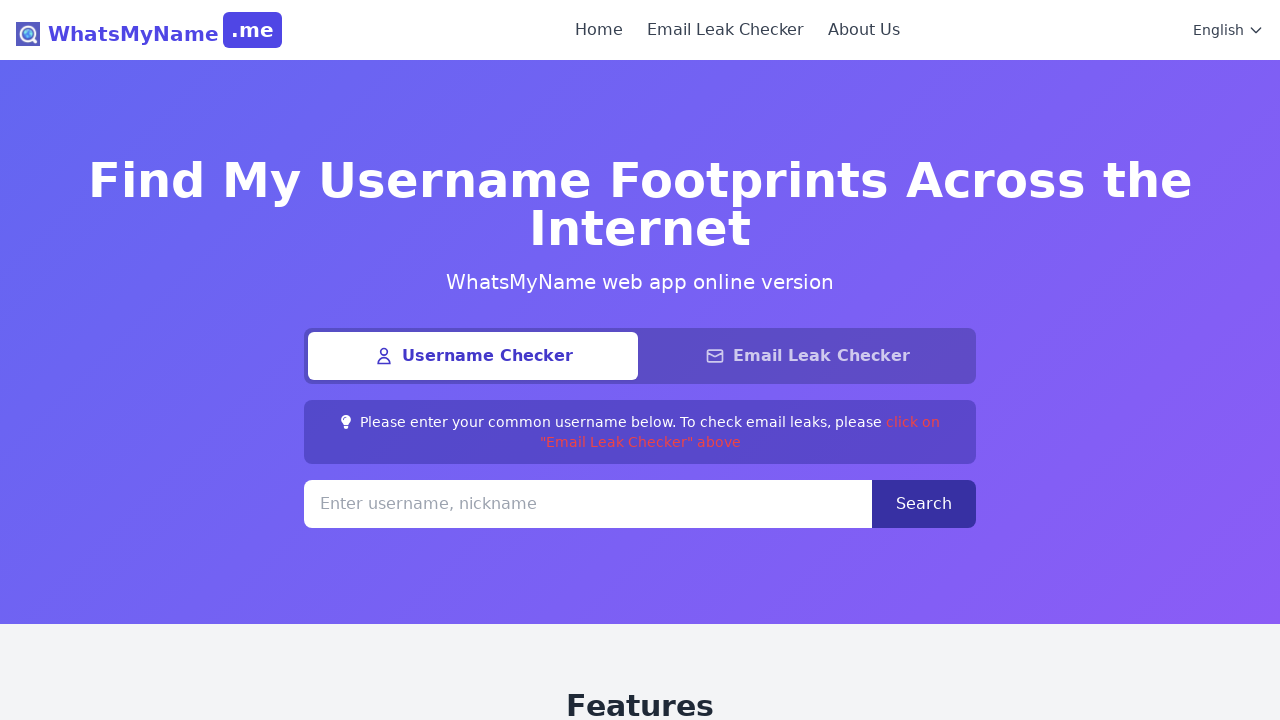

Filled search input with test username 'mountainhiker42' on input[type="text"] >> nth=0
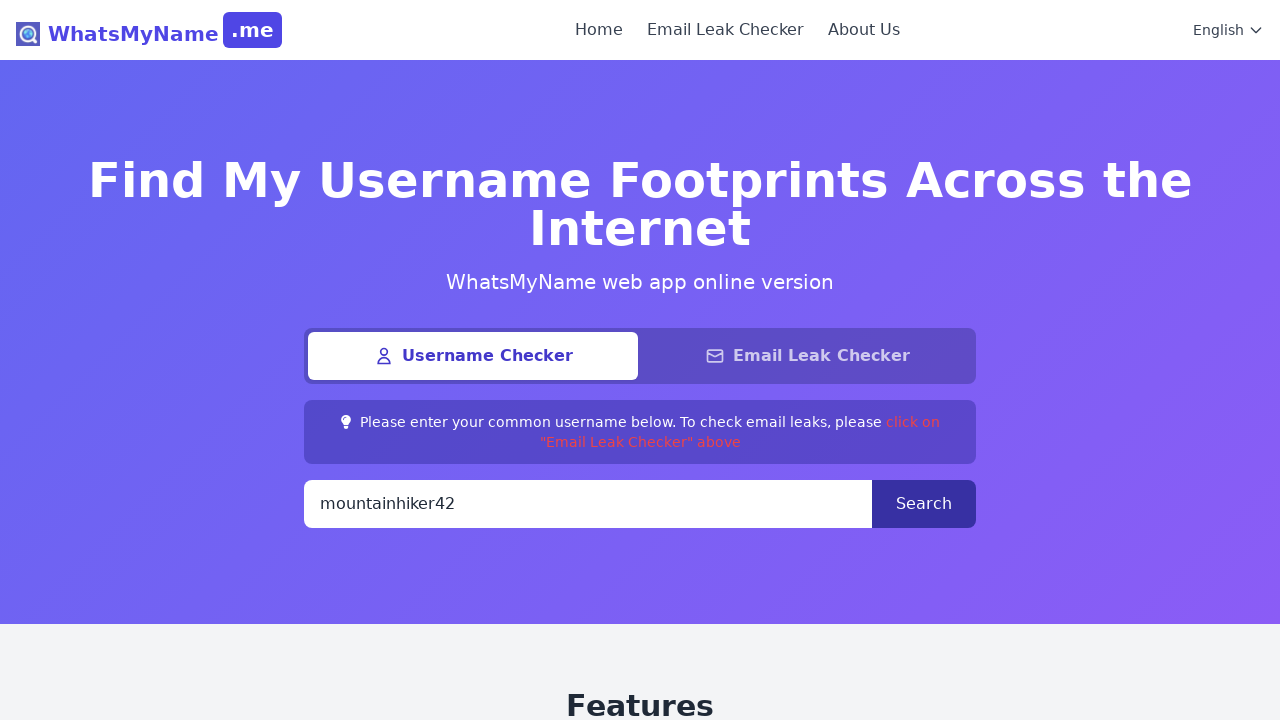

Clicked search button to check username availability at (924, 504) on button[type="submit"], button:has-text("Search"), button:has-text("Check"), inpu
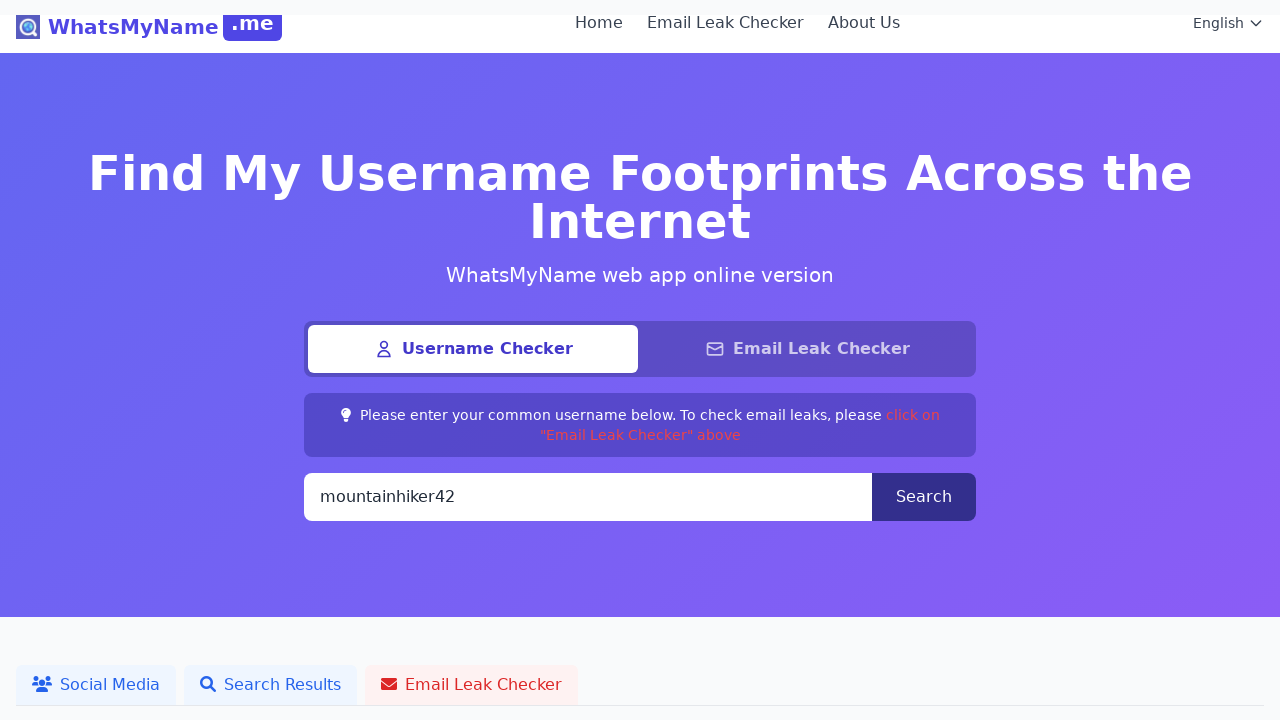

Waited for search results to load
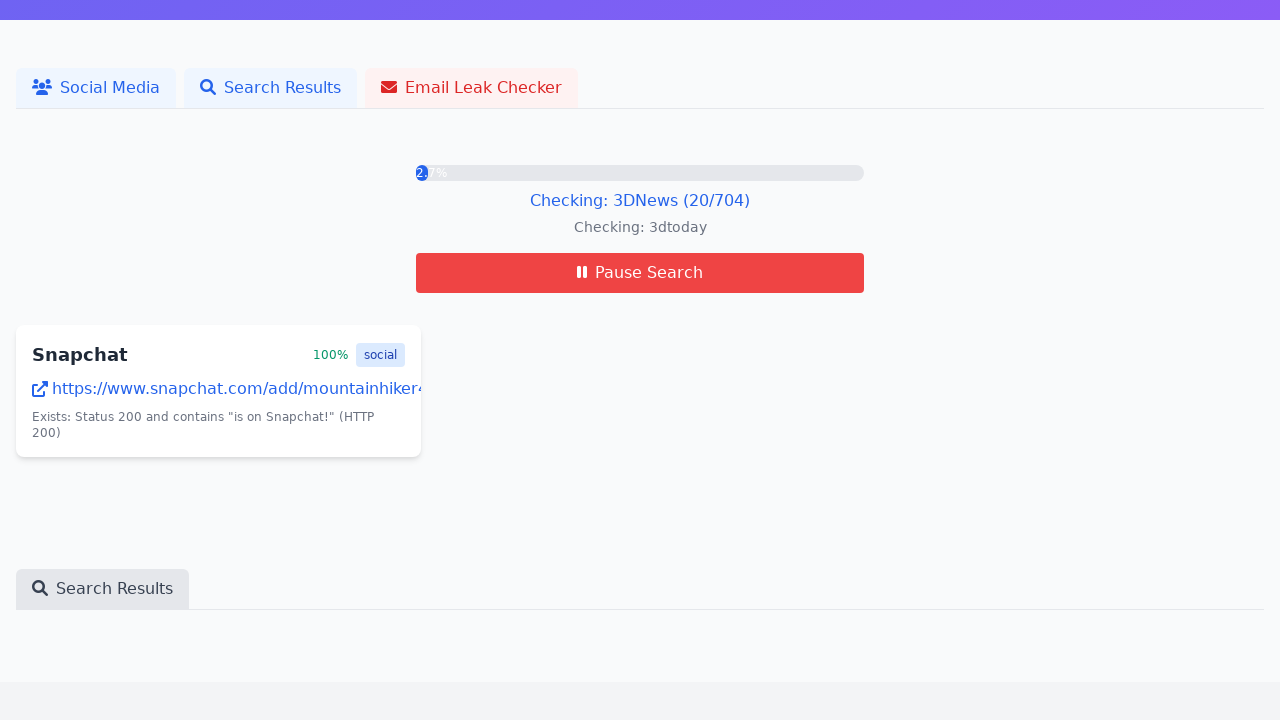

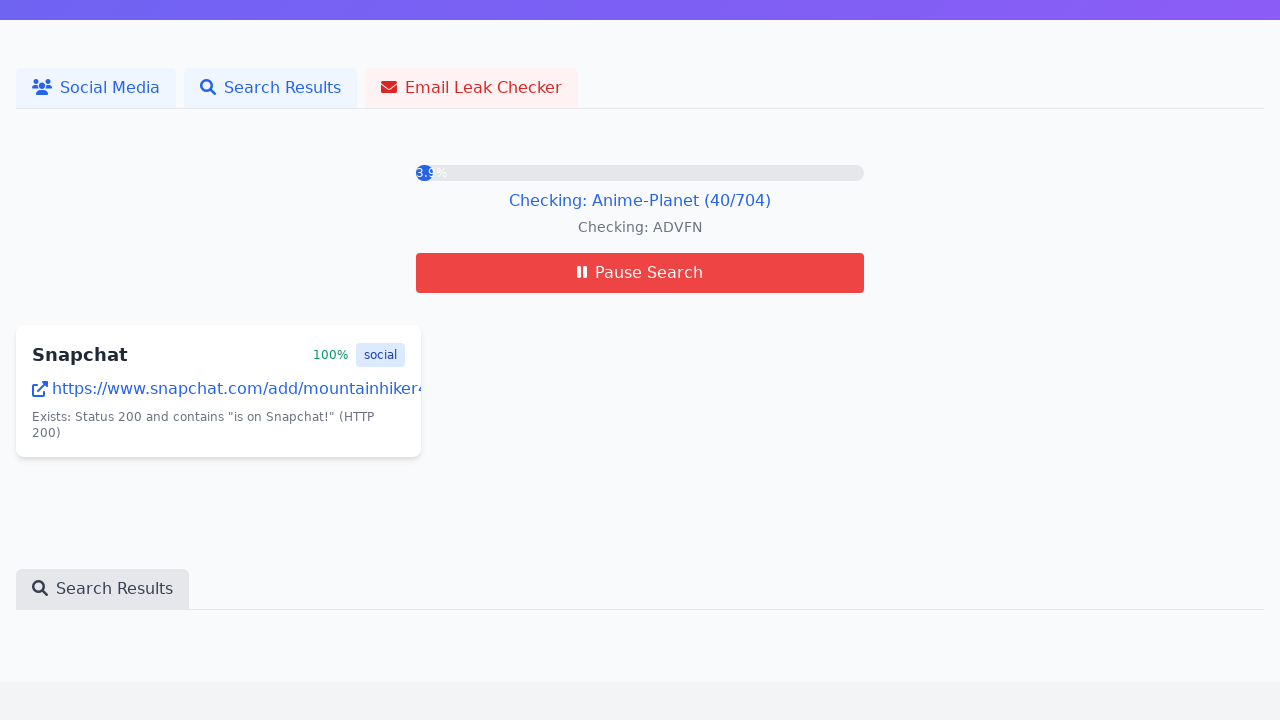